Tests JavaScript alert handling by clicking a button that triggers an alert and then accepting the alert dialog

Starting URL: https://letcode.in/alert

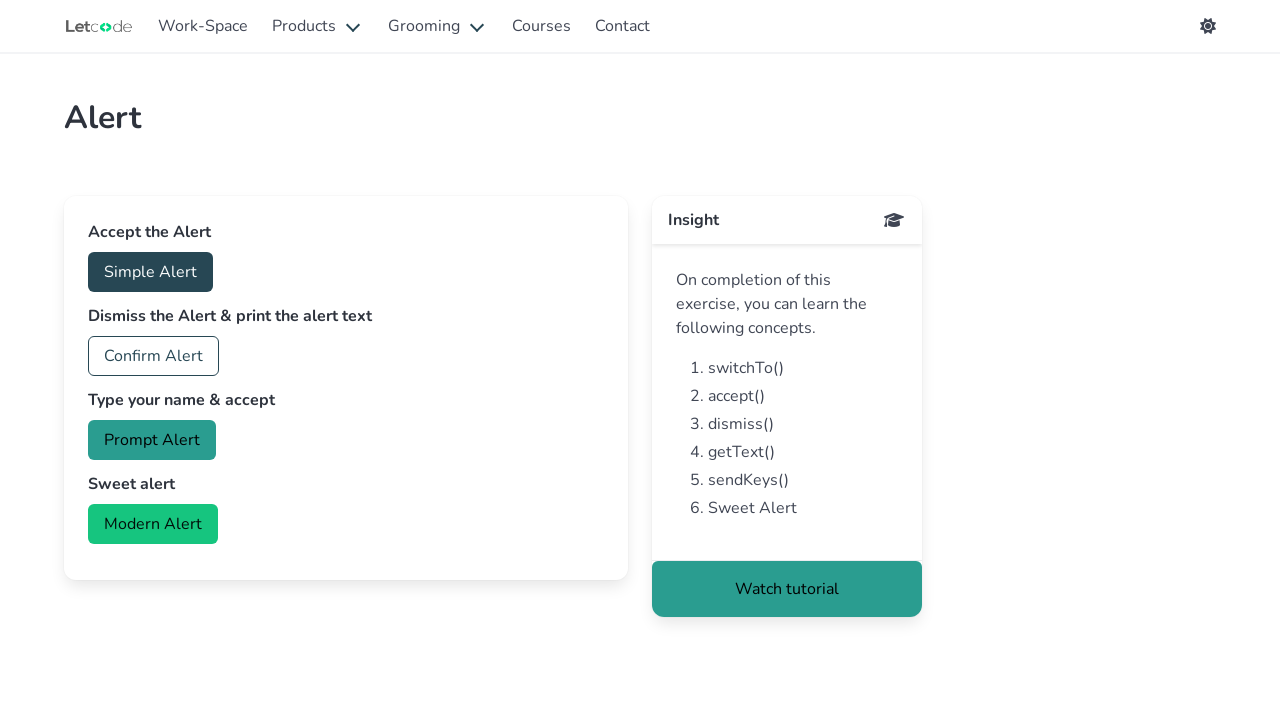

Set up dialog handler to accept alerts
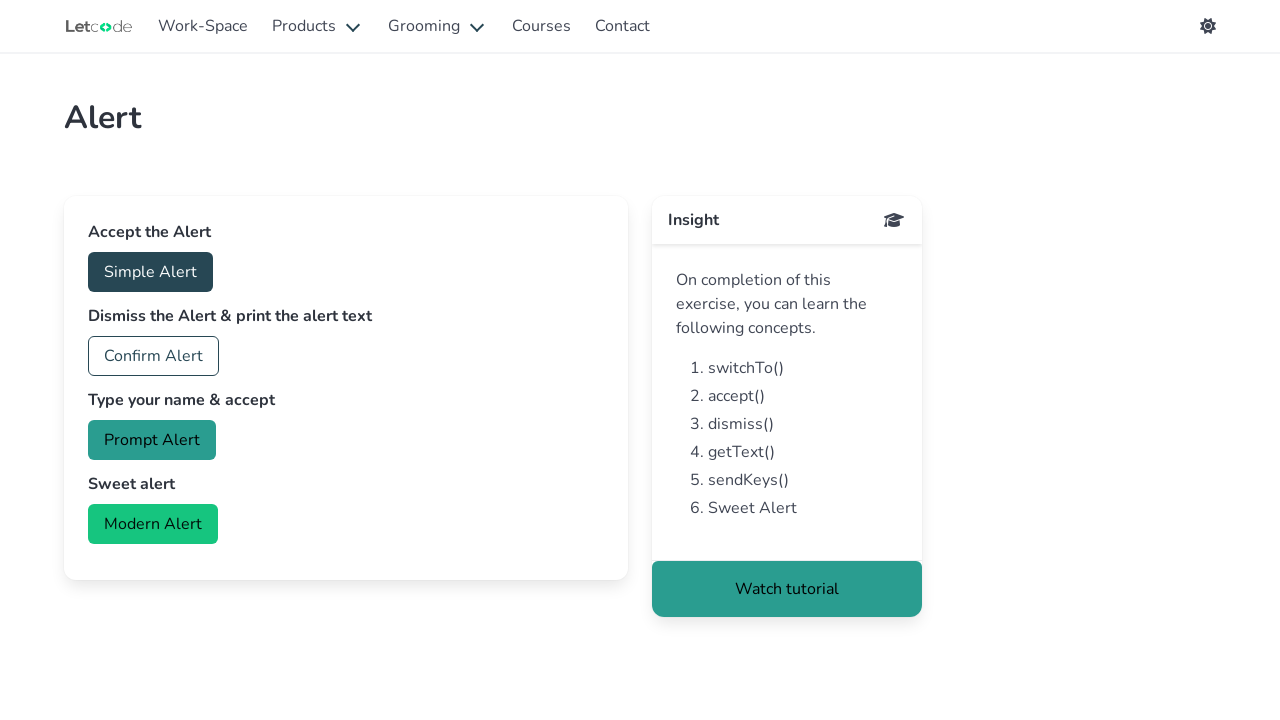

Clicked button to trigger JavaScript alert at (150, 272) on #accept
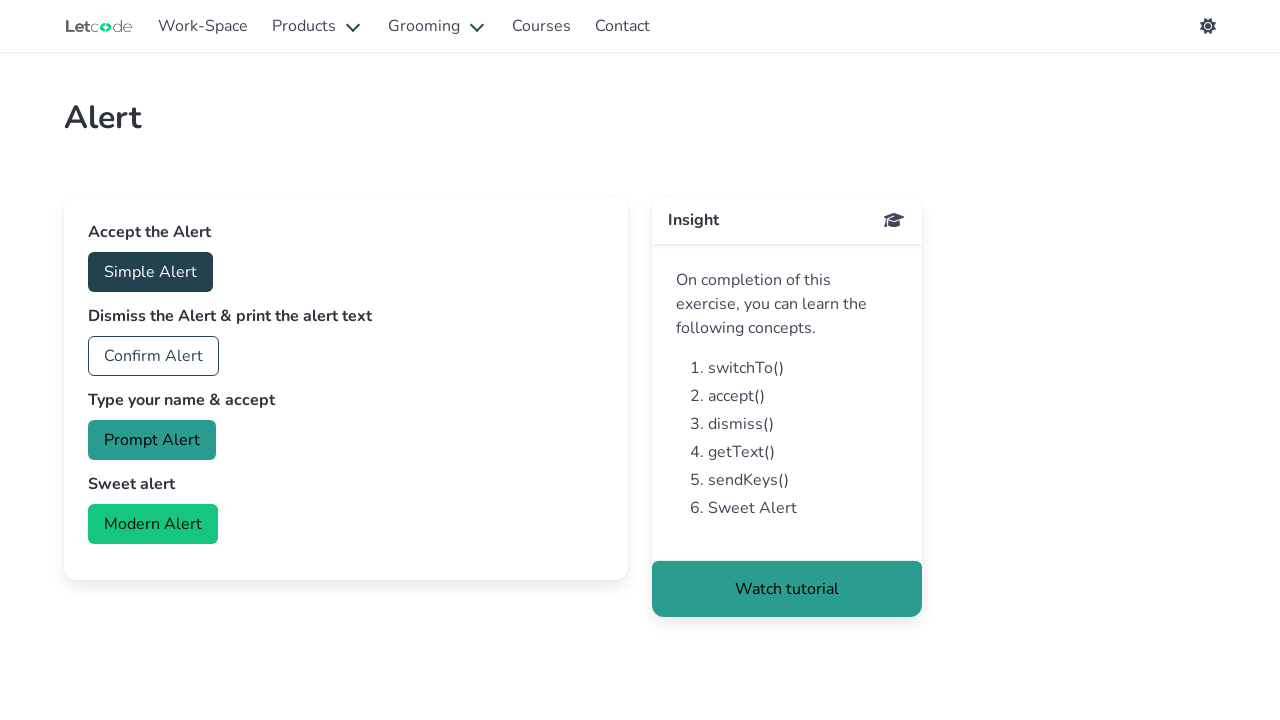

Waited for alert dialog to be processed
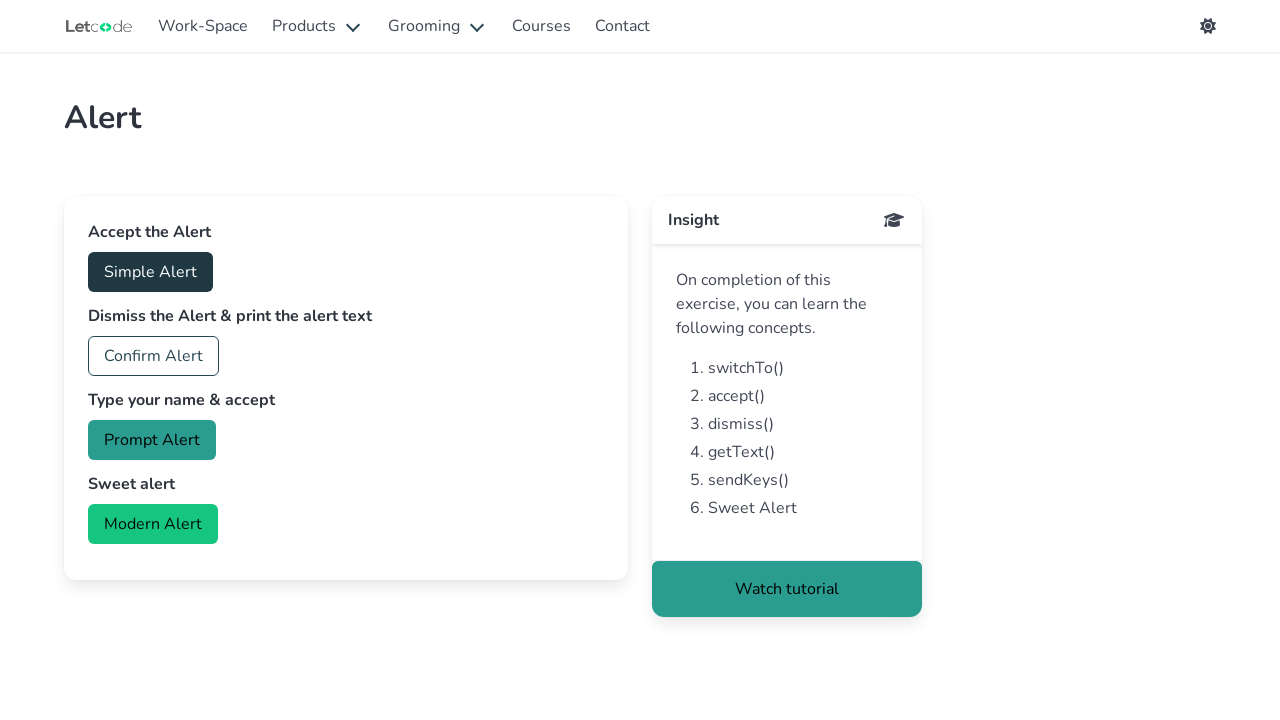

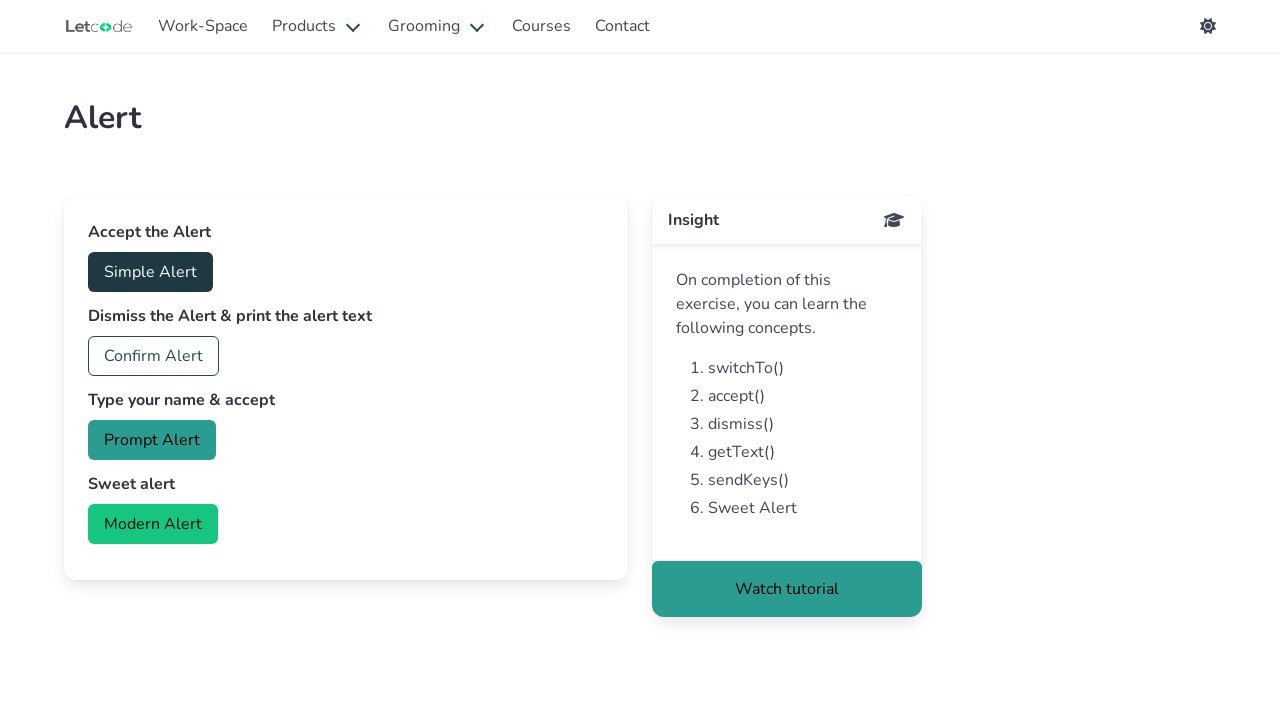